Tests navigation on louna.ru by clicking a menu item and verifying content on the resulting page

Starting URL: https://louna.ru/

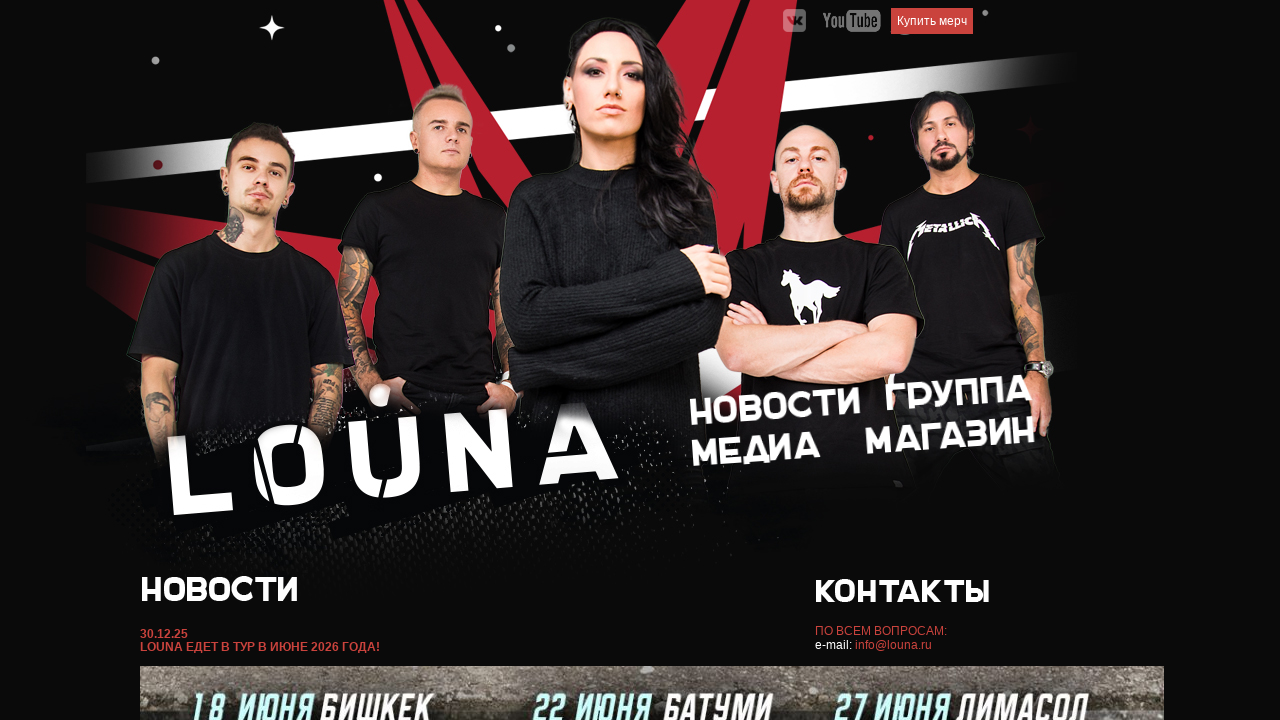

Clicked menu item in navigation at (959, 396) on xpath=//div[@id='menu']/a[2]/img
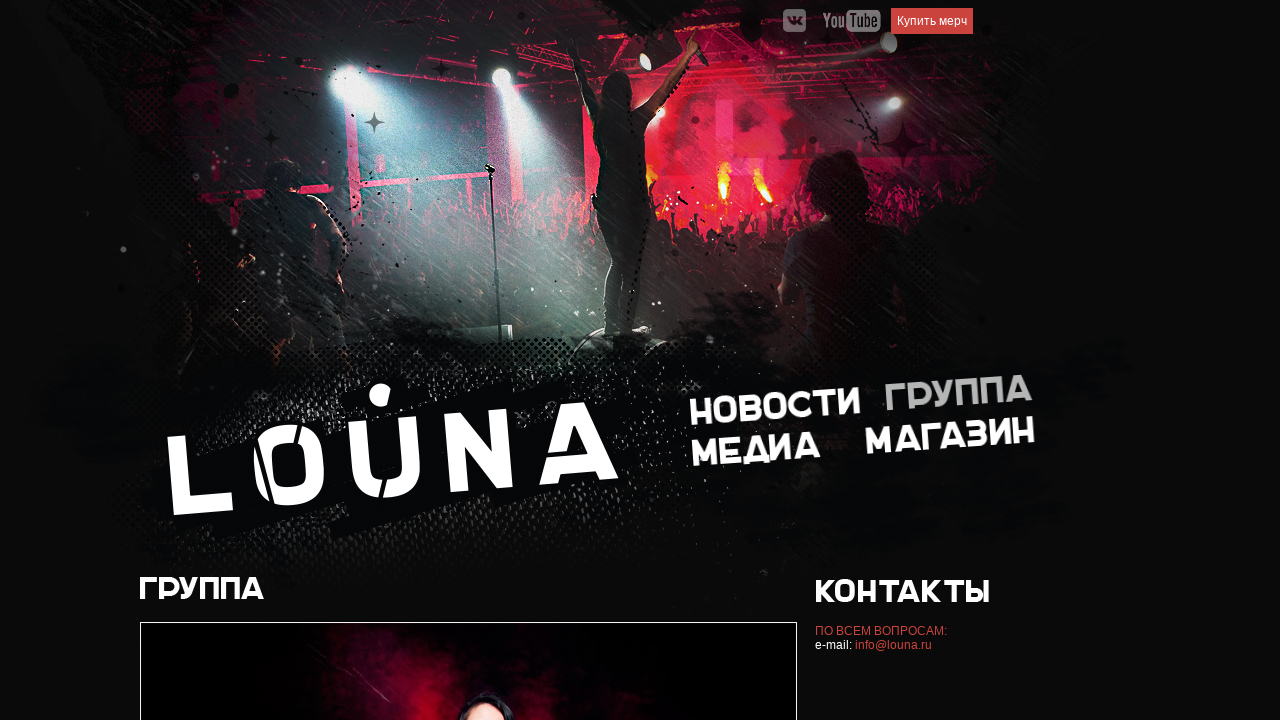

Content loaded on resulting page
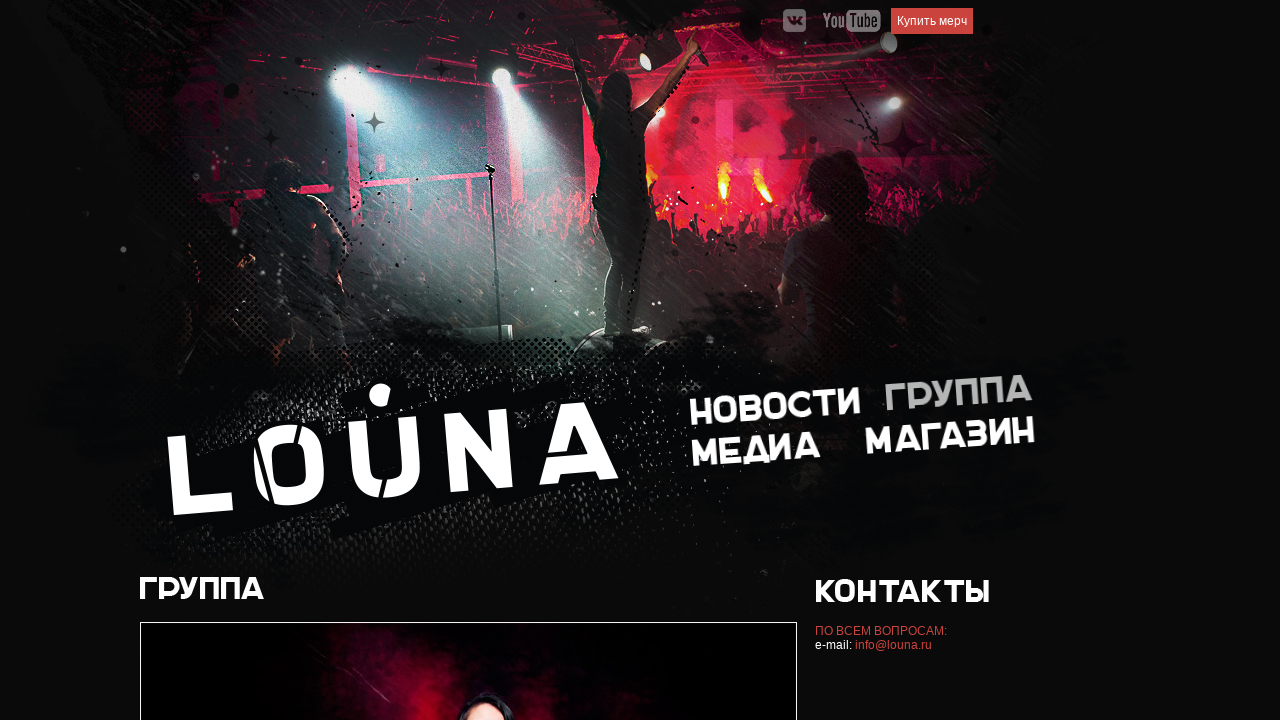

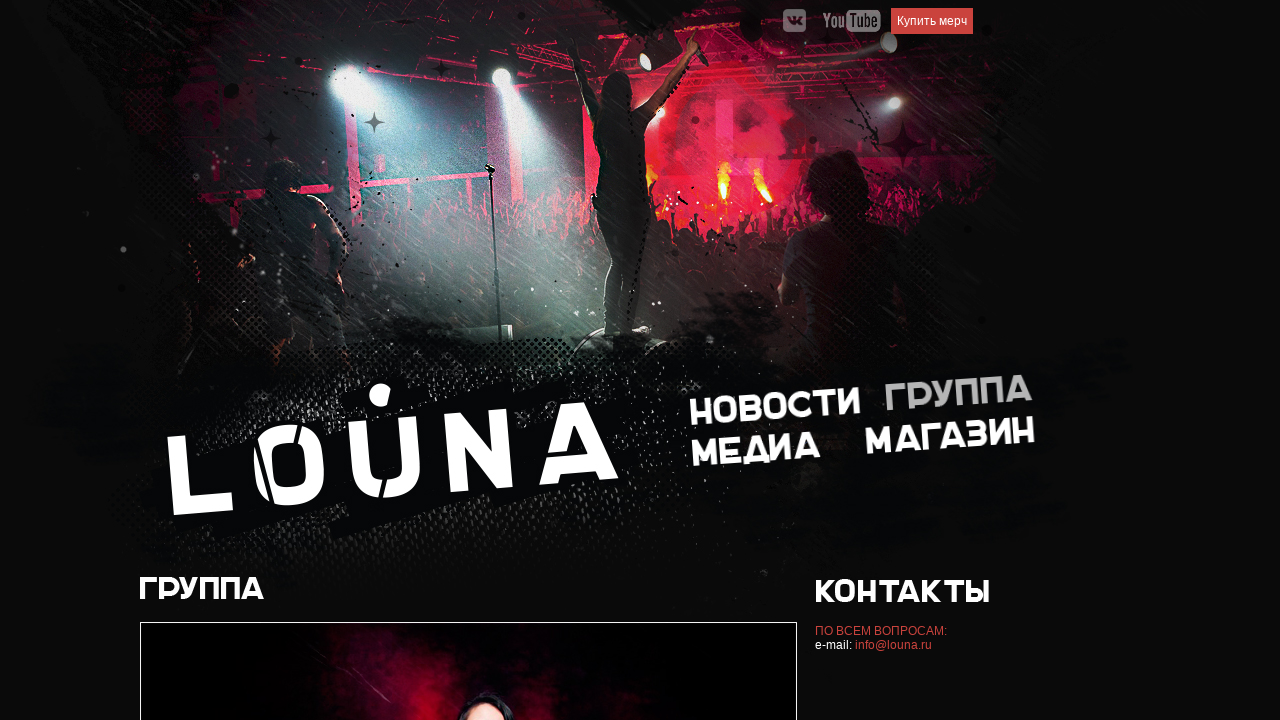